Tests checkbox functionality by verifying initial unchecked state, clicking to select it, and verifying it becomes checked. Also counts total checkboxes on the page.

Starting URL: https://rahulshettyacademy.com/AutomationPractice/

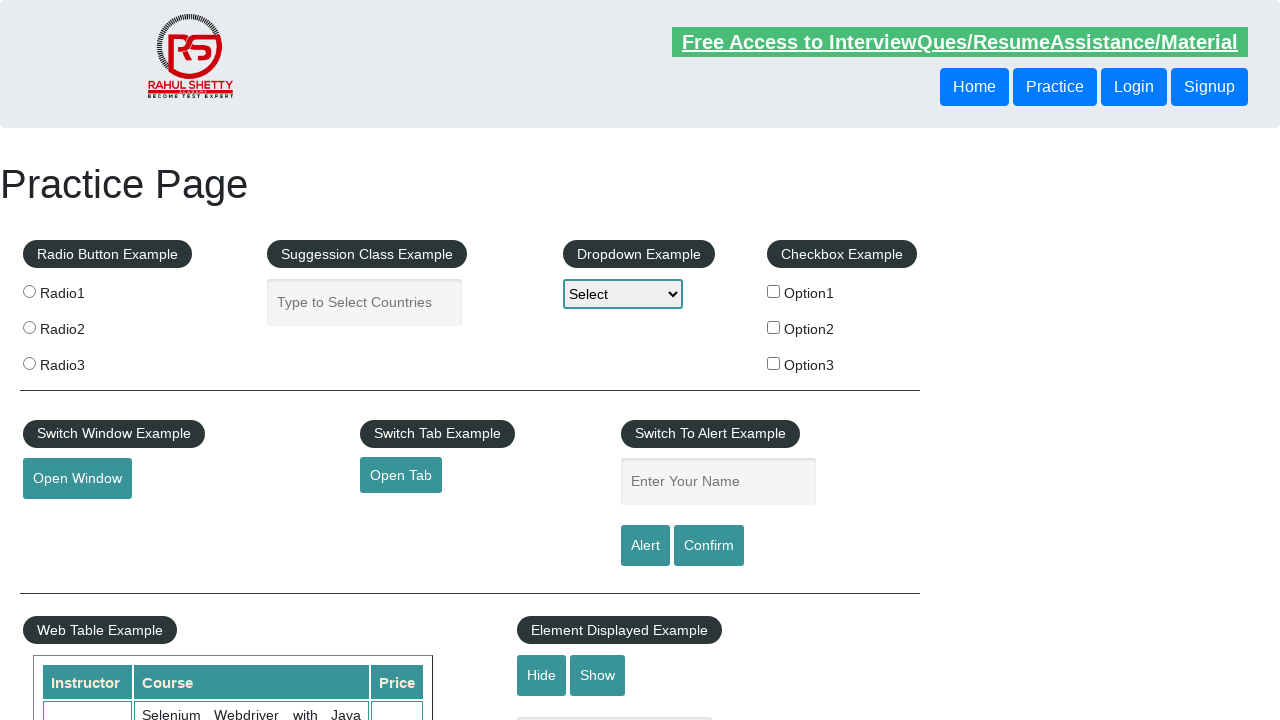

Navigated to AutomationPractice page
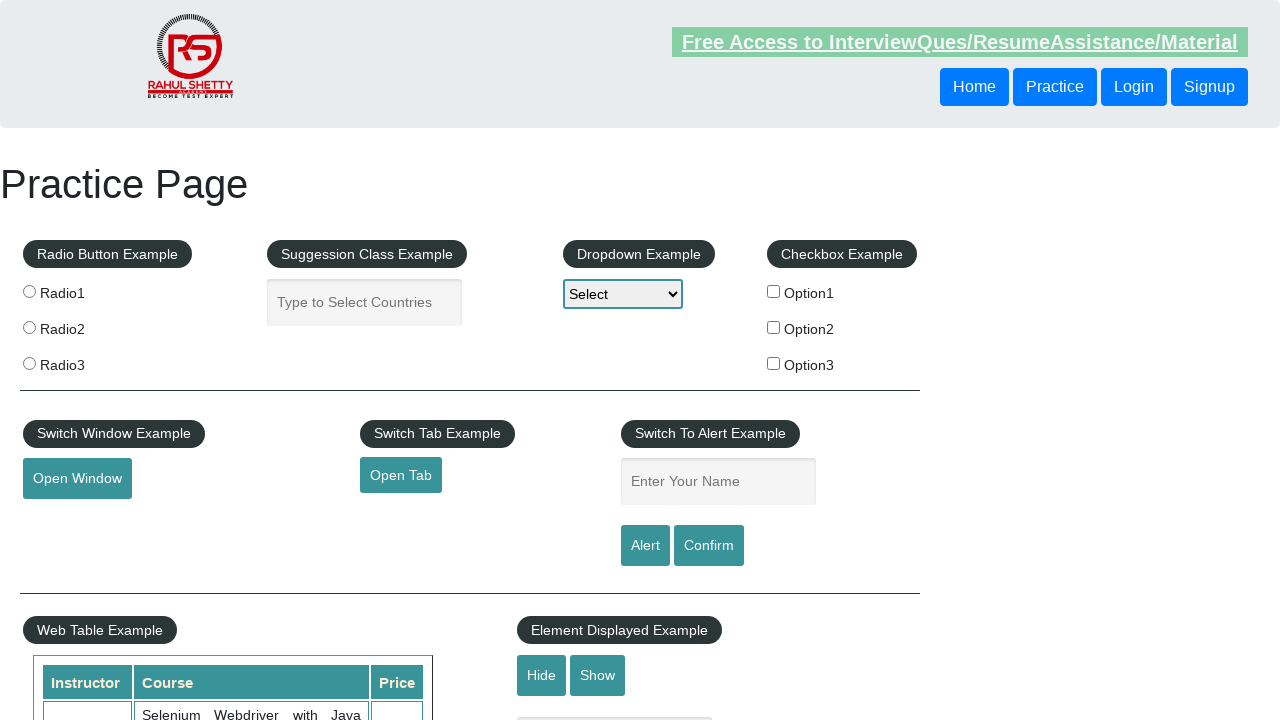

Located checkbox with id 'checkBoxOption1'
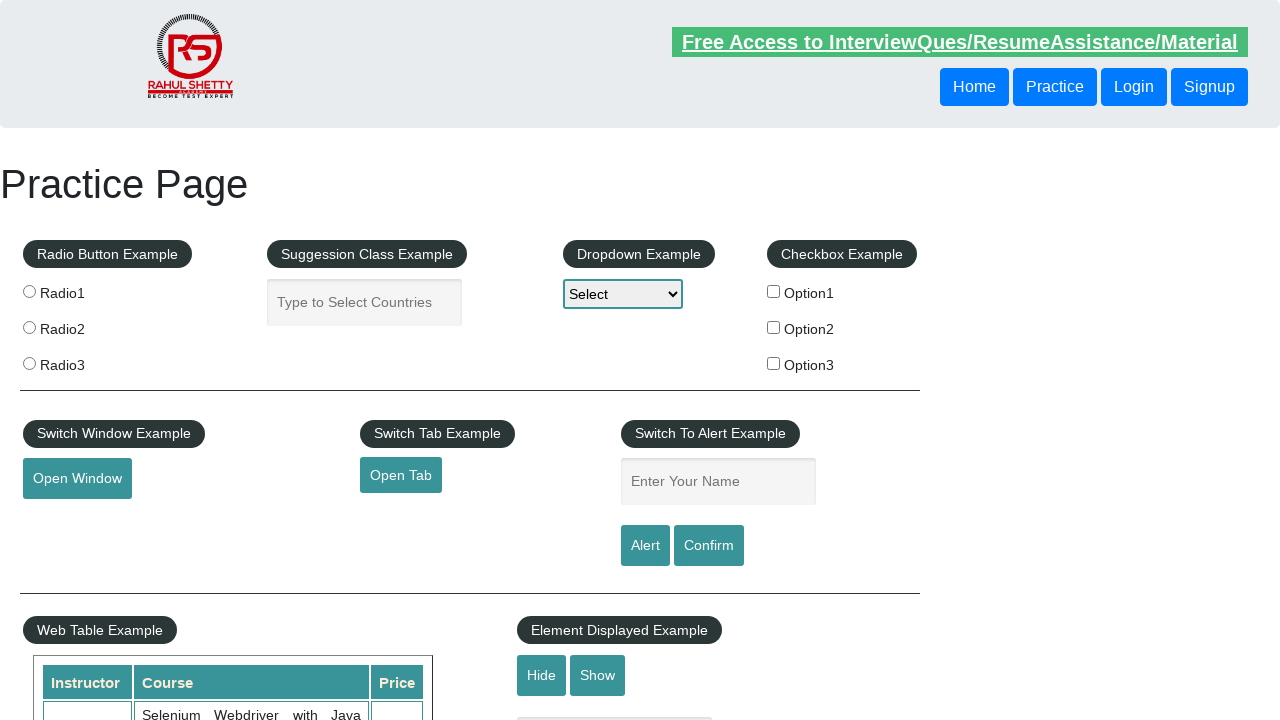

Verified checkbox is initially unchecked
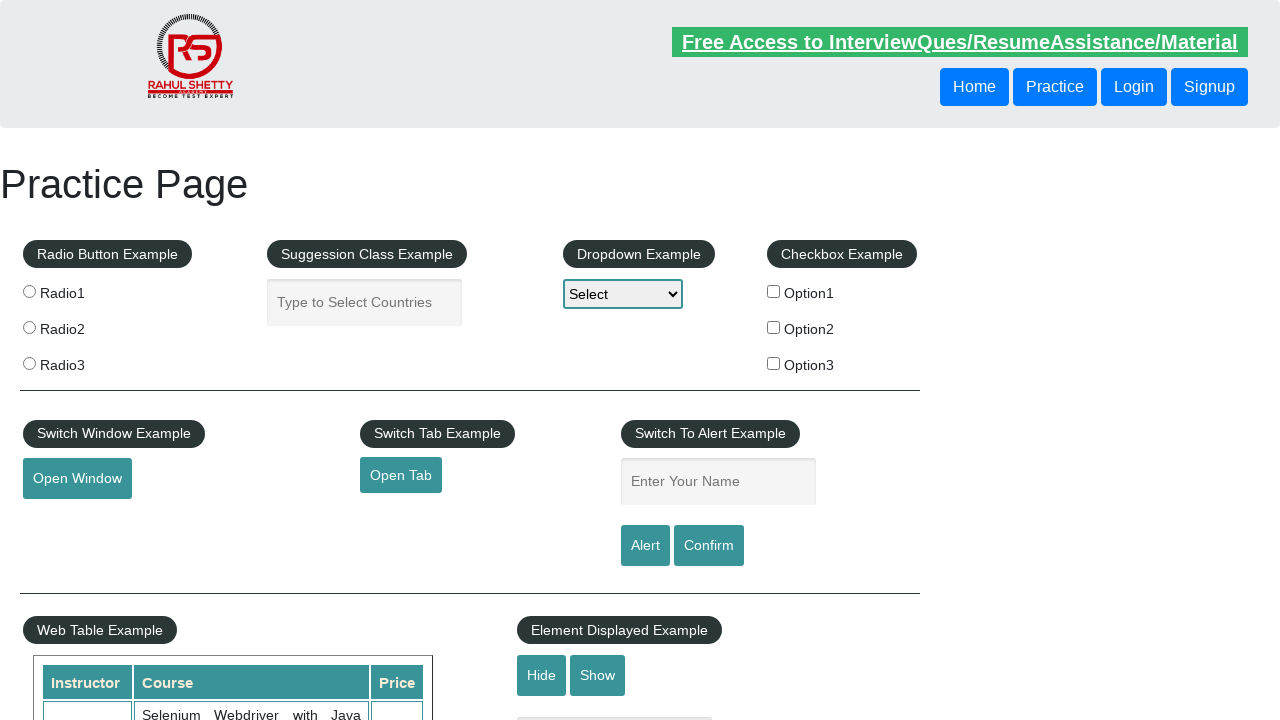

Clicked checkbox to select it at (774, 291) on #checkBoxOption1
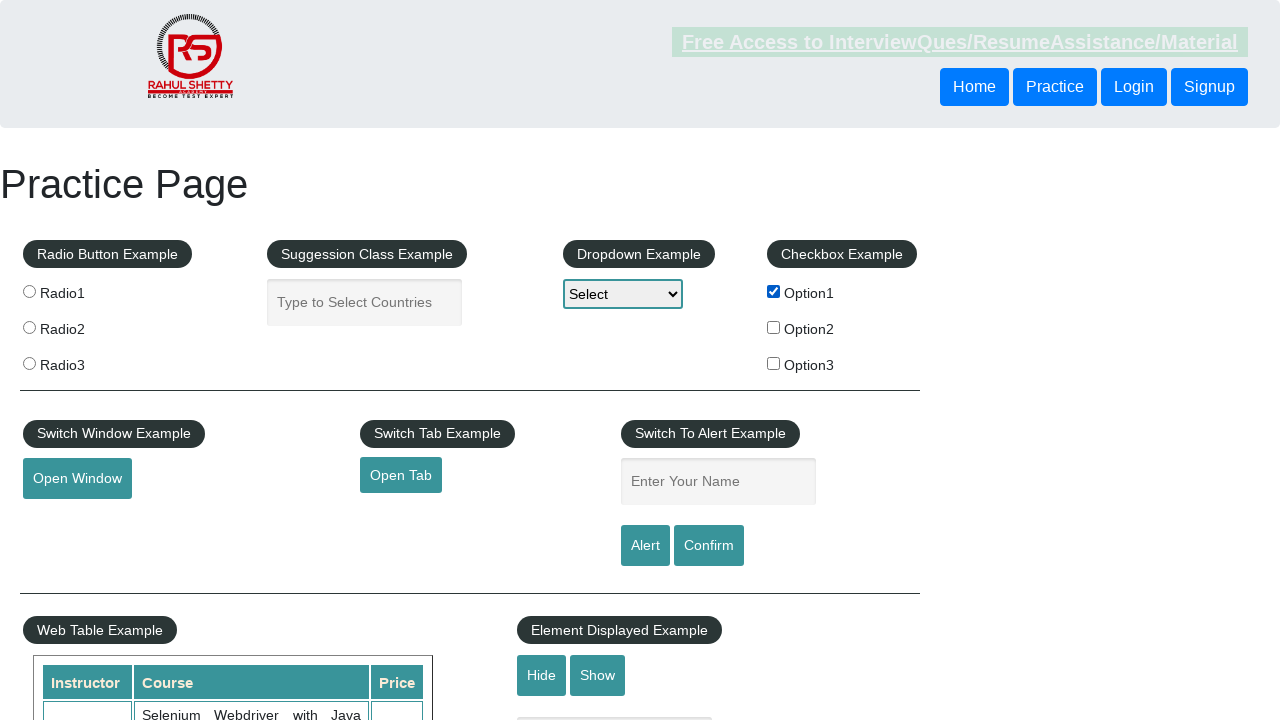

Verified checkbox is now checked
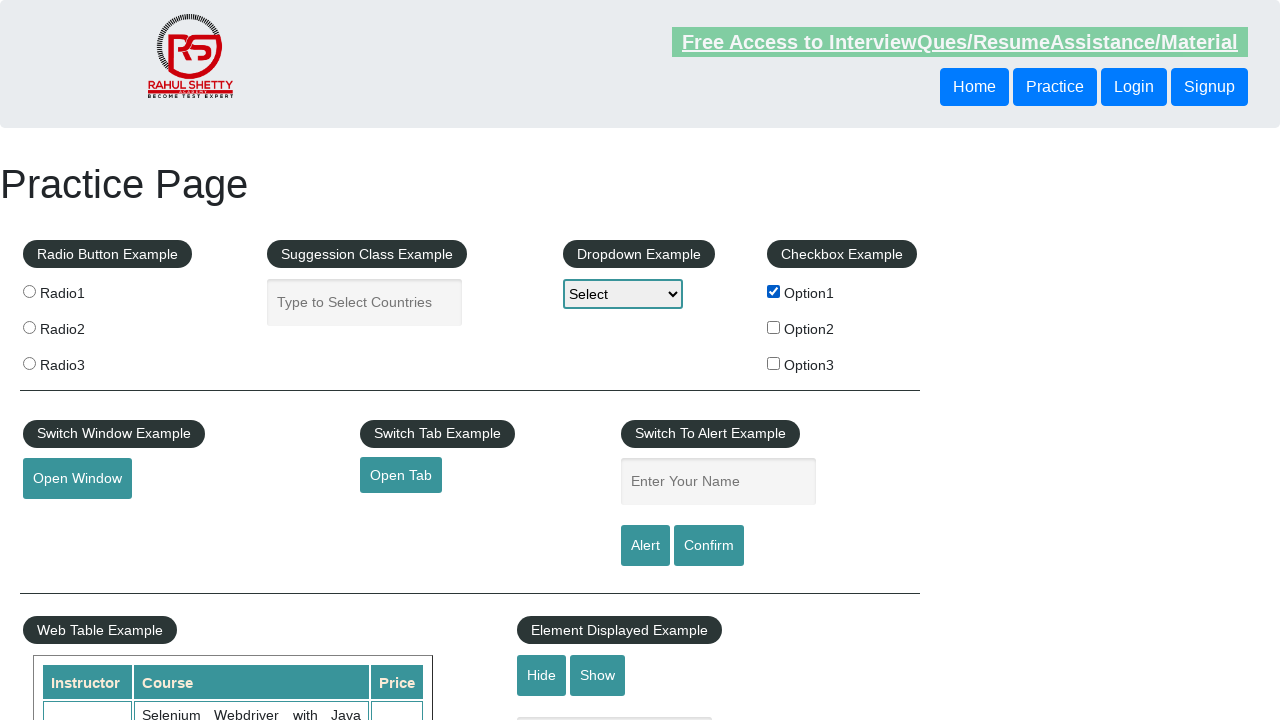

Counted total checkboxes on page: 3
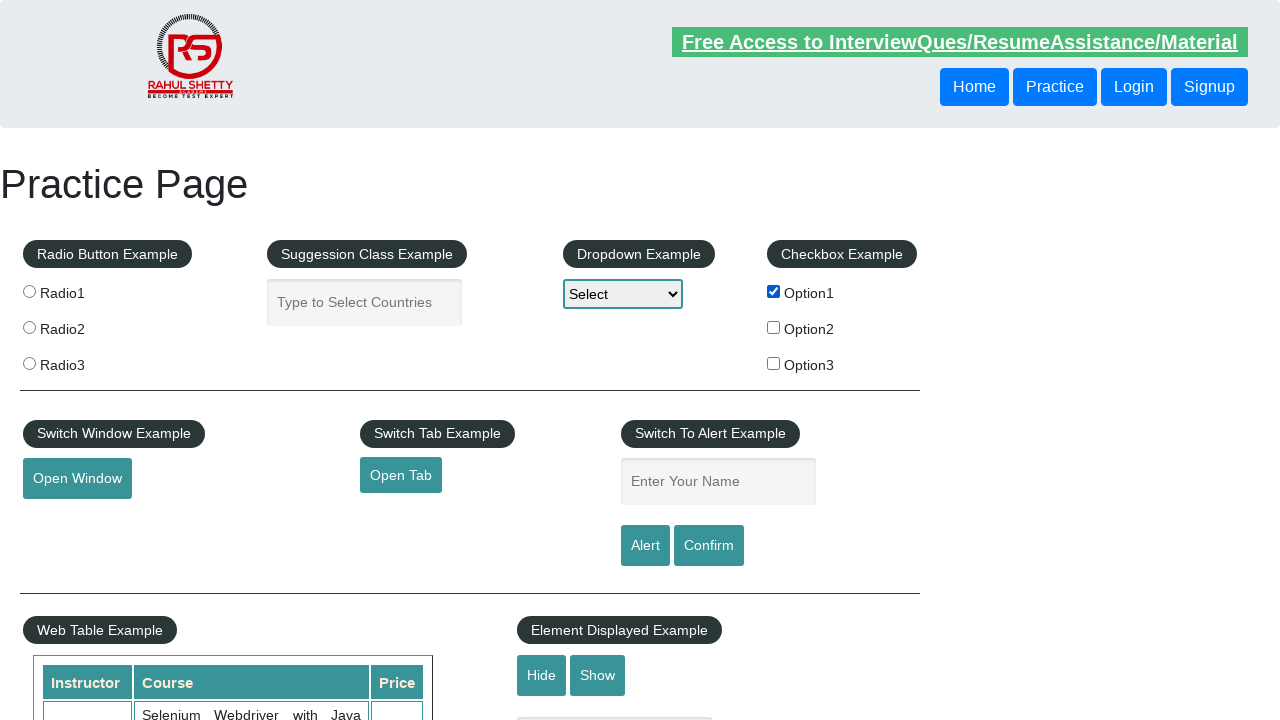

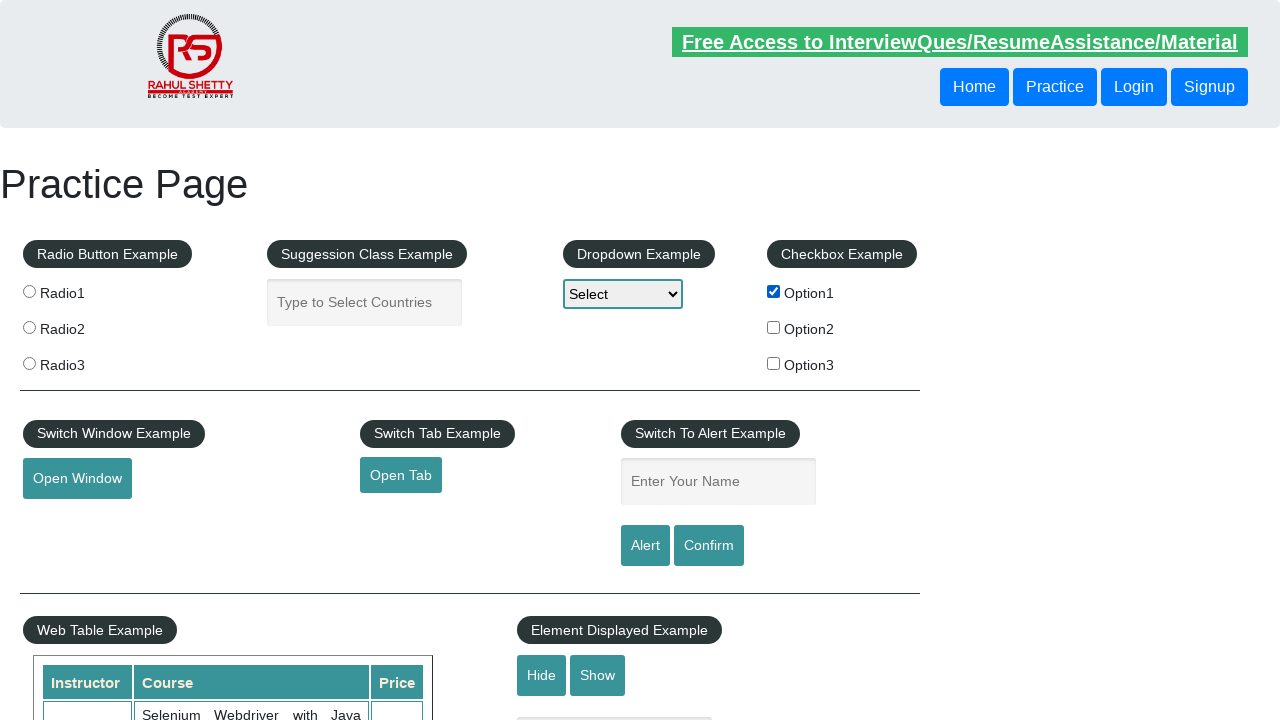